Simple navigation test that visits YouTube and then navigates to Flipkart to verify basic browser navigation works

Starting URL: https://www.youtube.com/

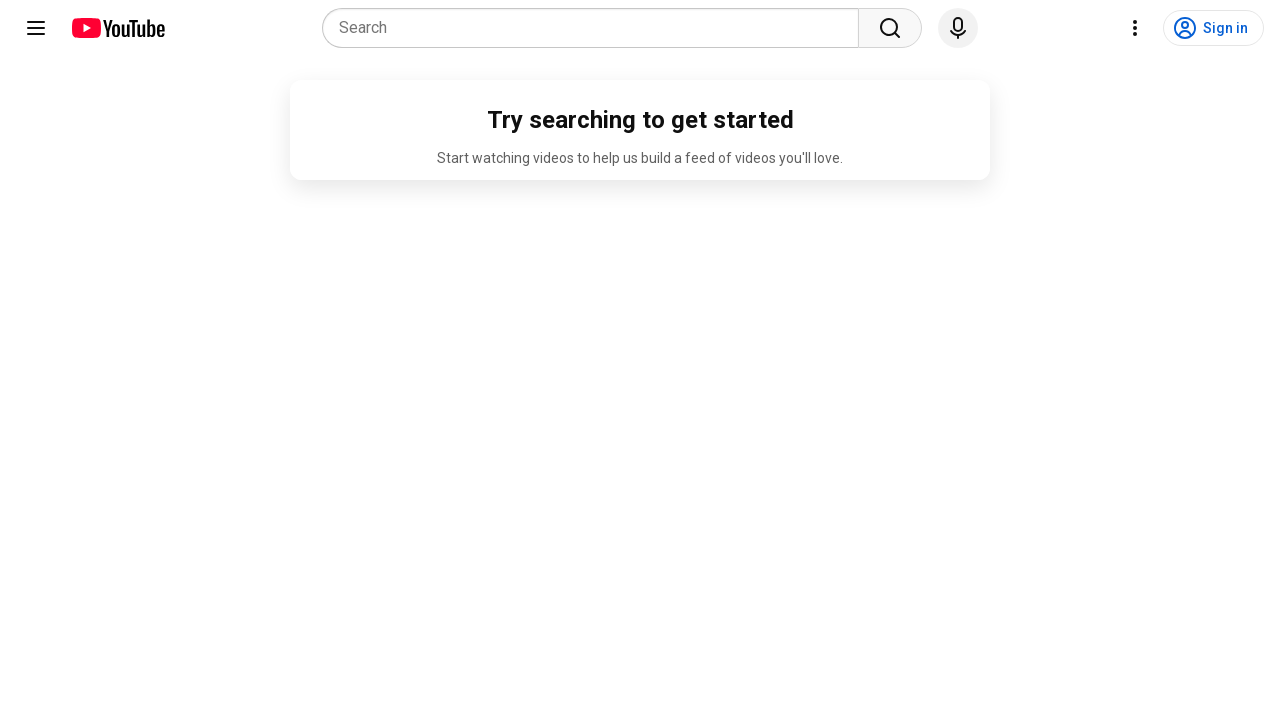

Navigated from YouTube to Flipkart homepage
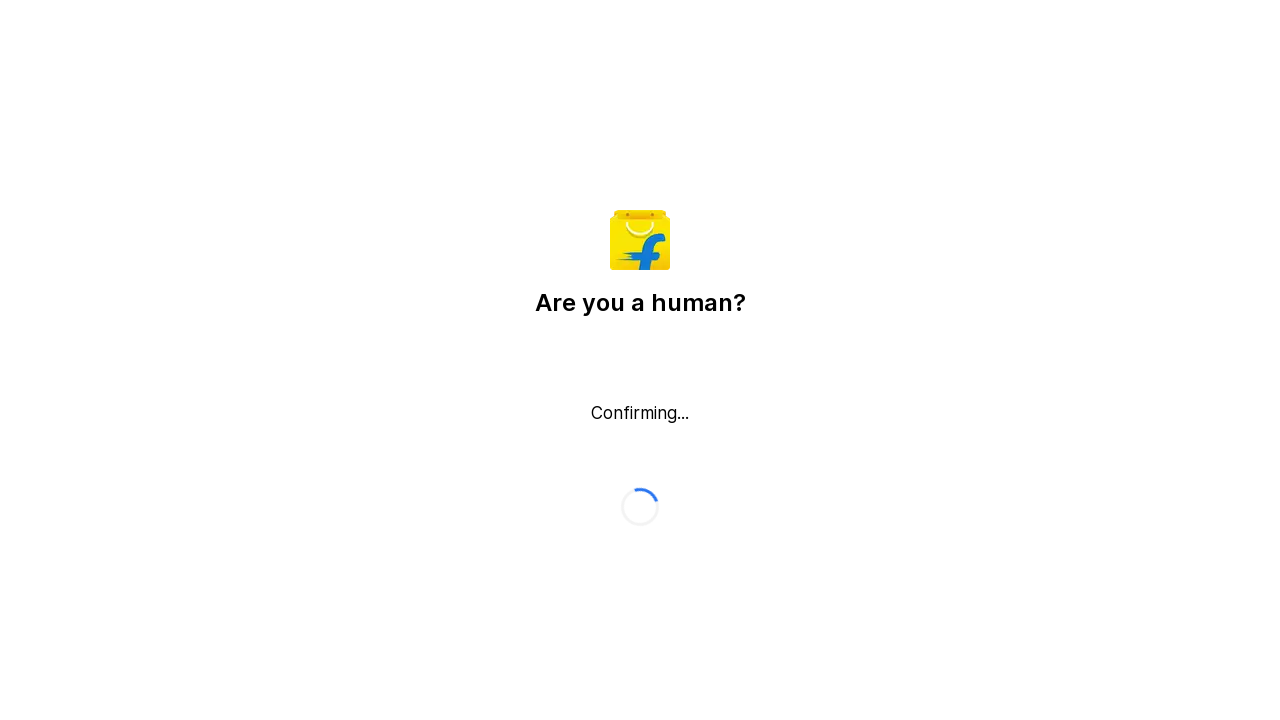

Flipkart page loaded (domcontentloaded state reached)
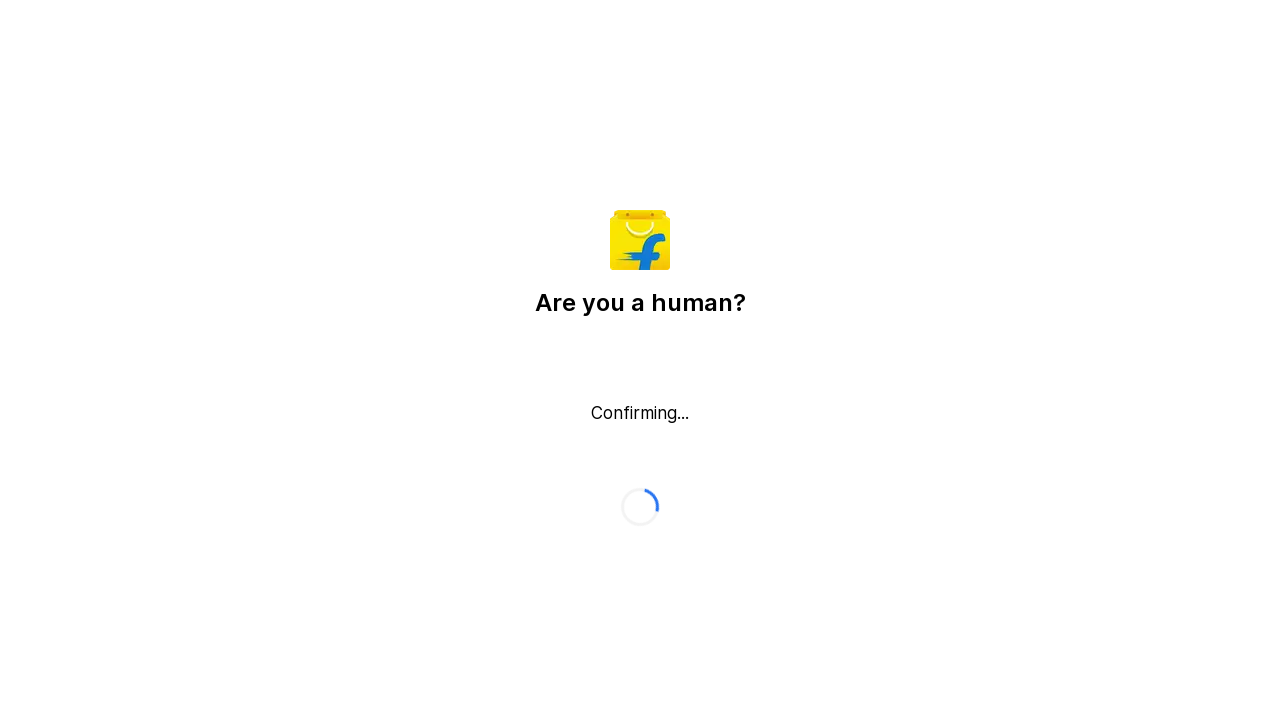

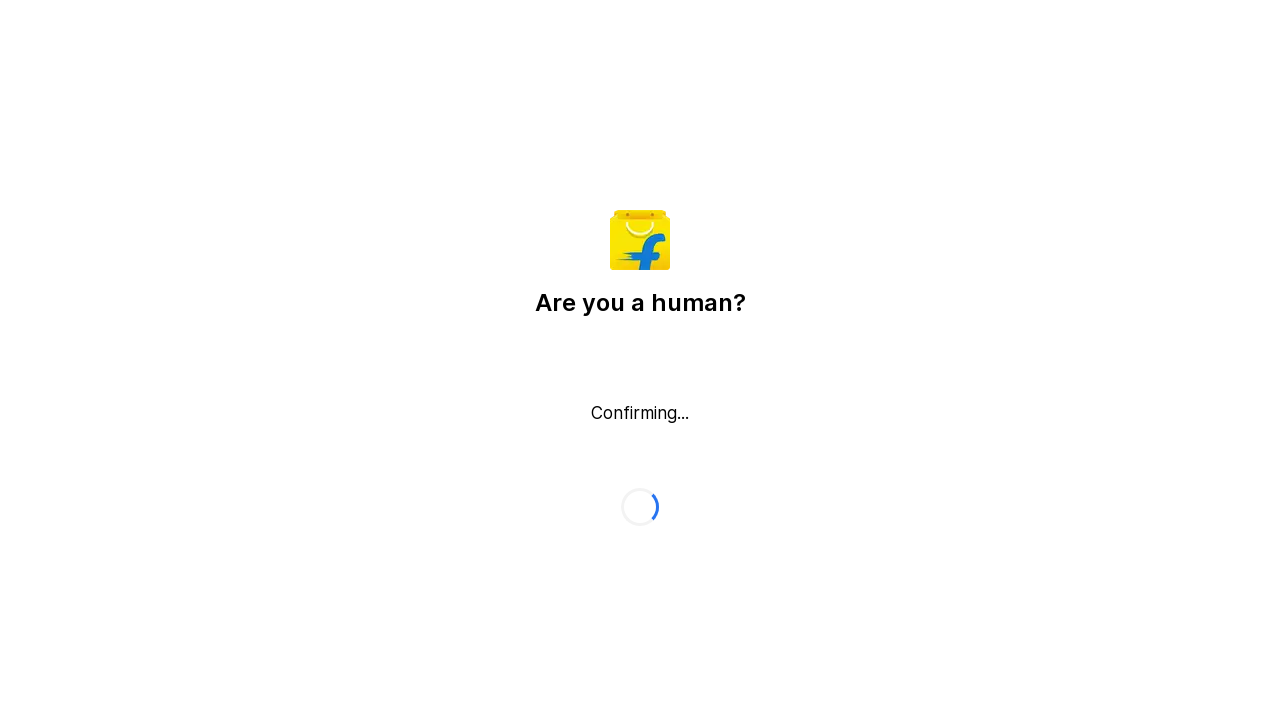